Navigates to the CakePHP homepage and verifies the page loads correctly by checking the title

Starting URL: http://cakephp.org

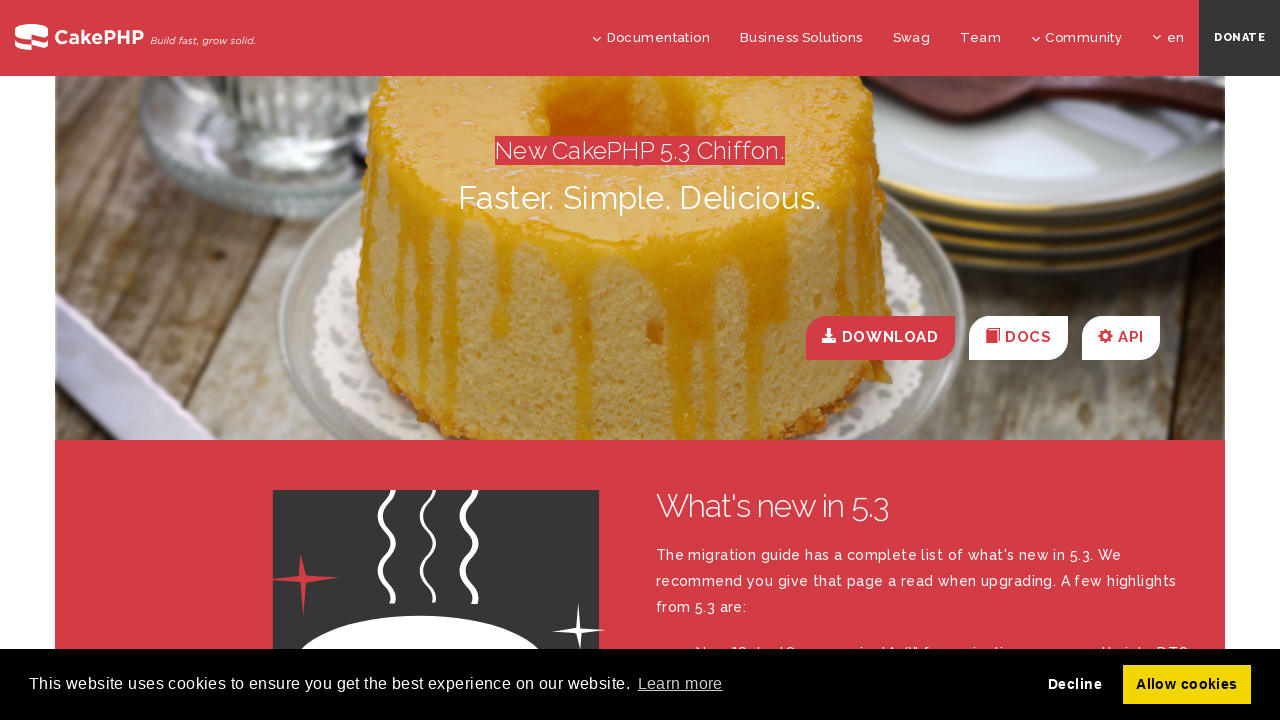

Navigated to CakePHP homepage at http://cakephp.org
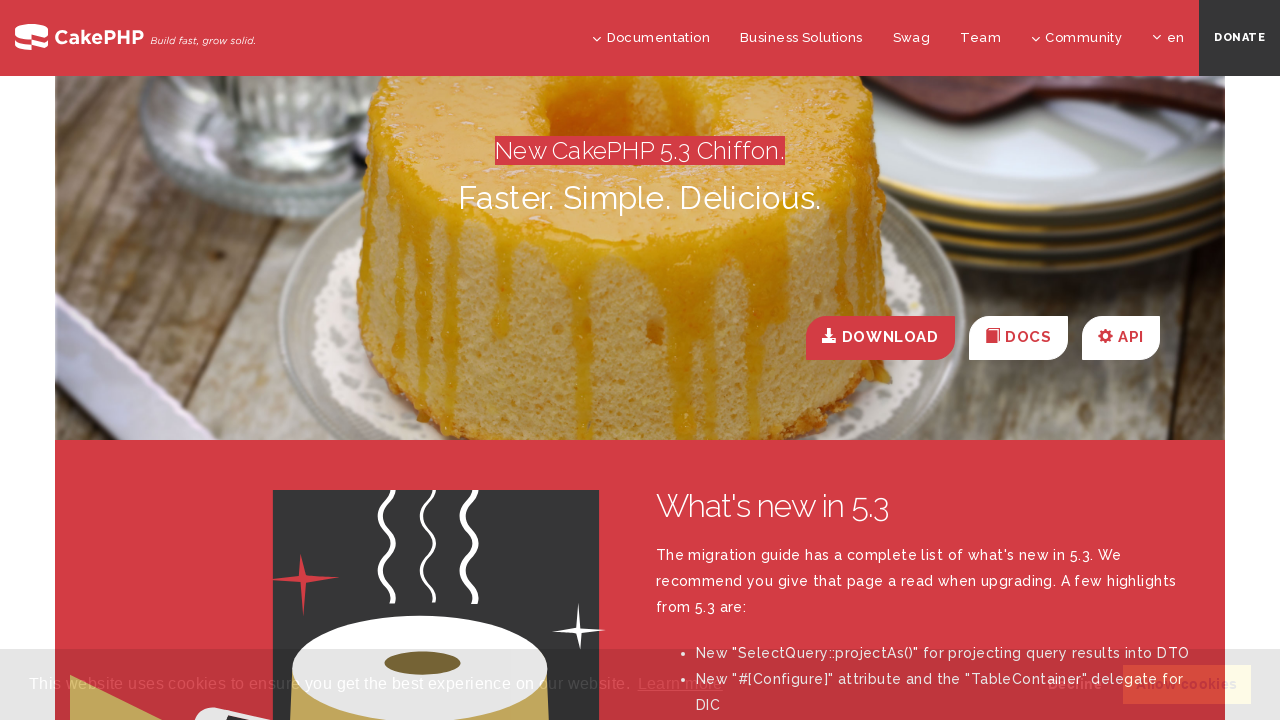

Page fully loaded - domcontentloaded state reached
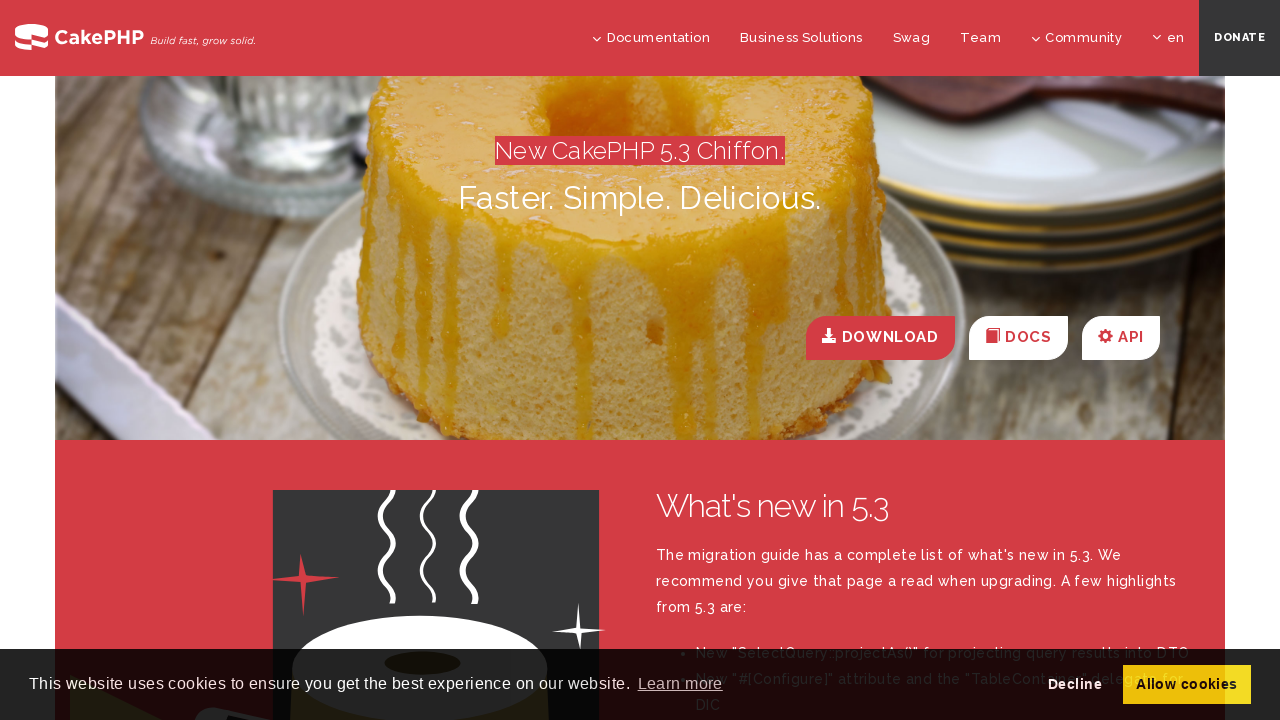

Verified page title contains 'CakePHP'
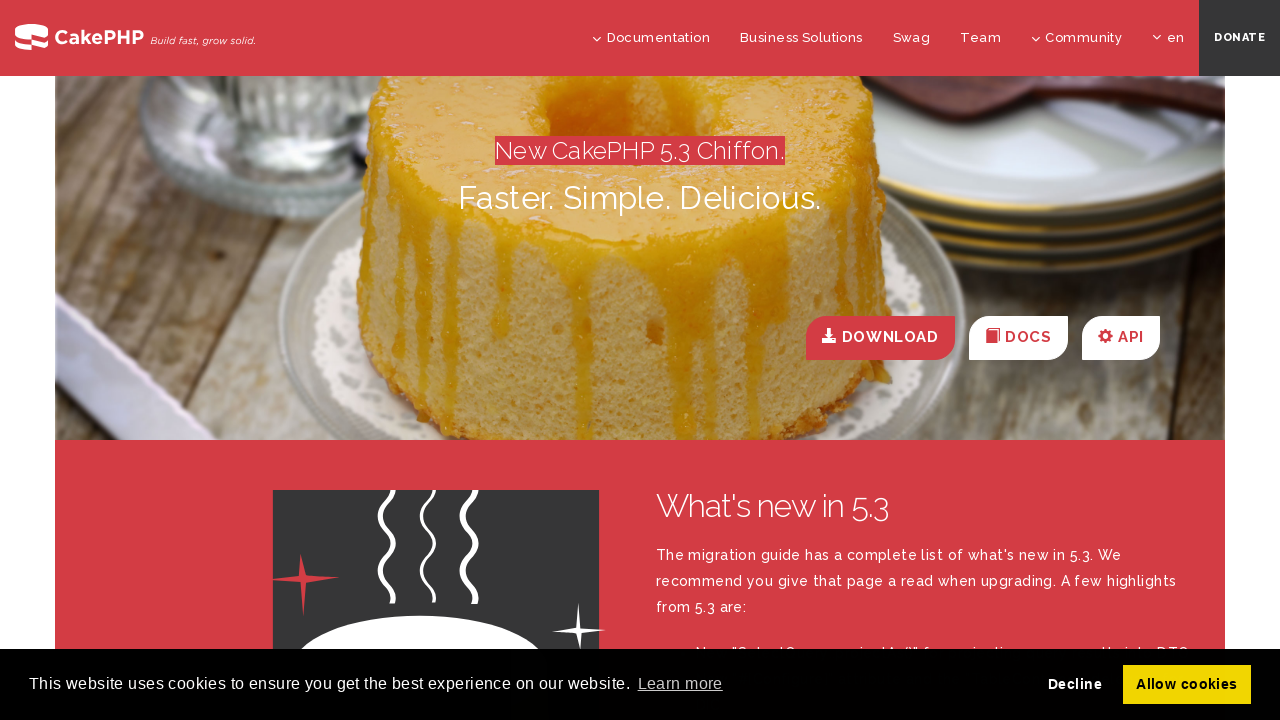

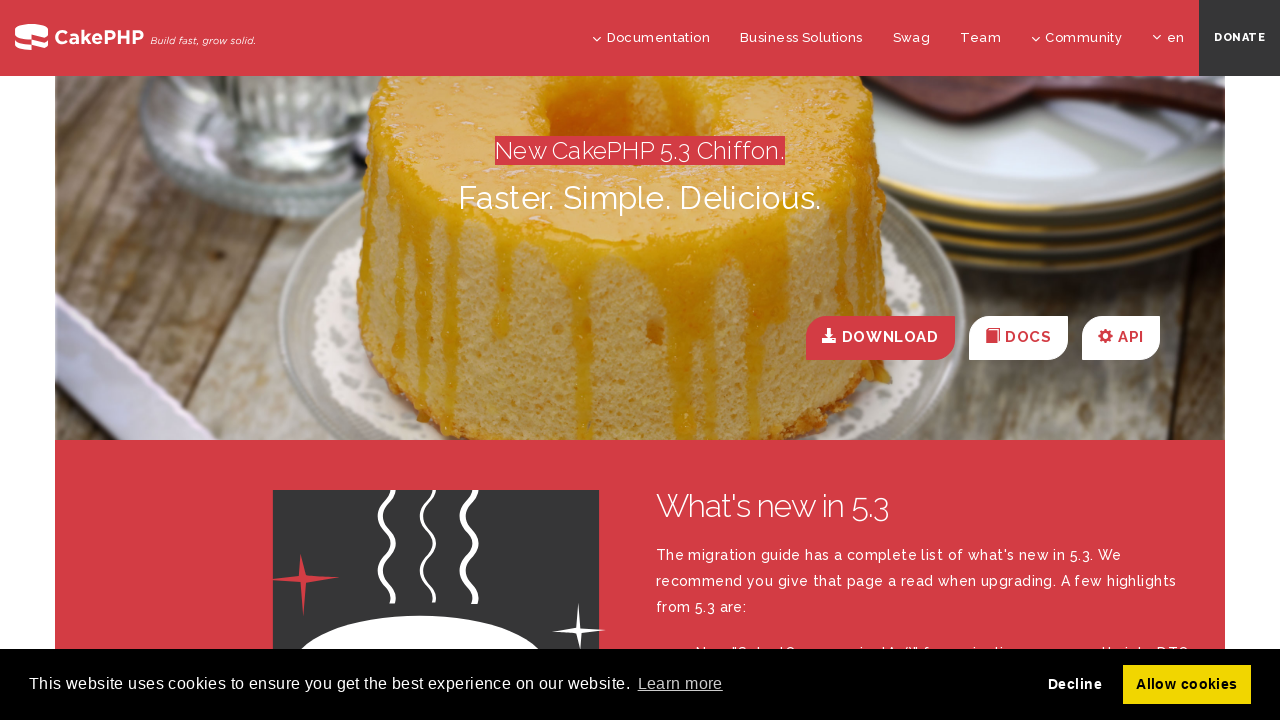